Tests that entered text is trimmed when editing a todo item

Starting URL: https://demo.playwright.dev/todomvc

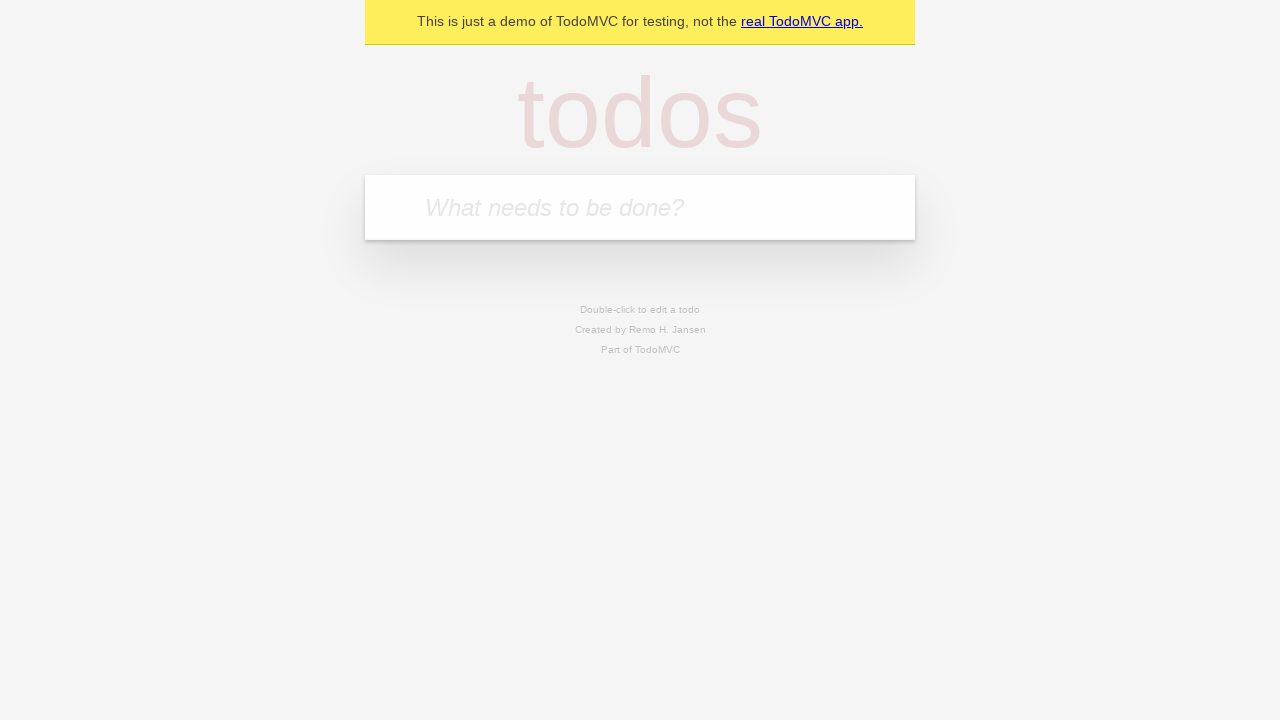

Filled todo input with 'buy some cheese' on internal:attr=[placeholder="What needs to be done?"i]
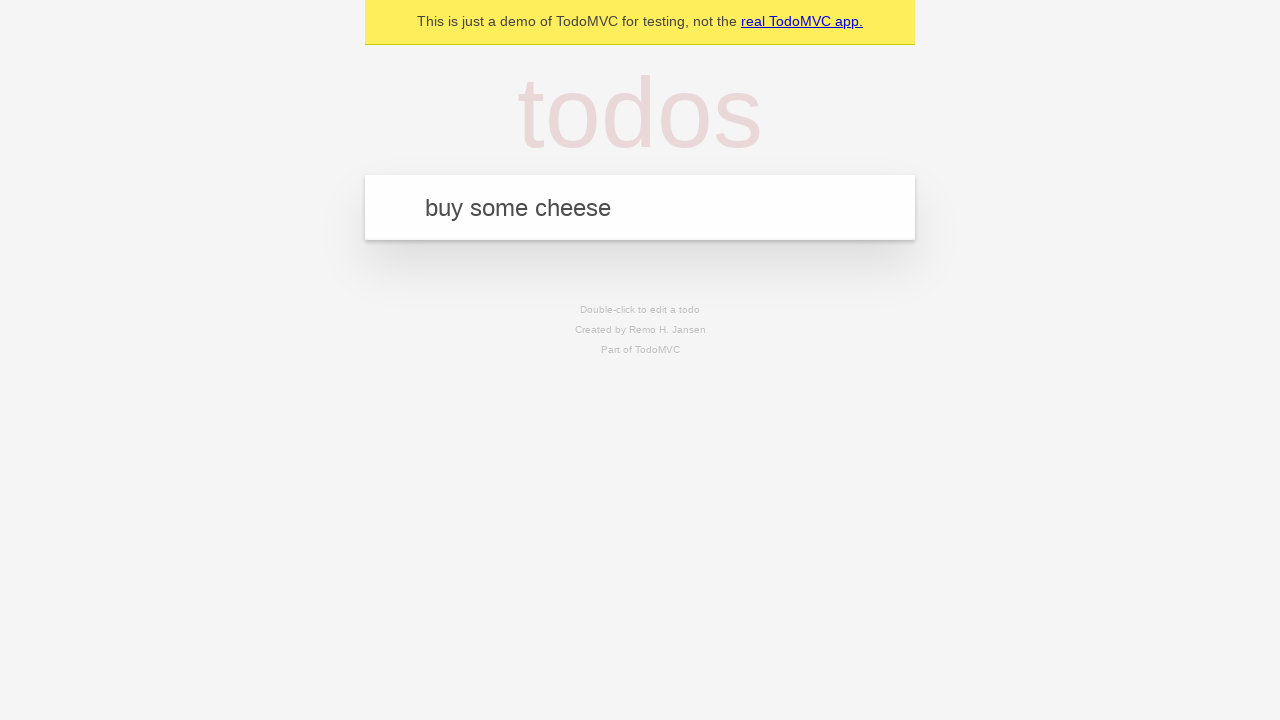

Pressed Enter to create first todo on internal:attr=[placeholder="What needs to be done?"i]
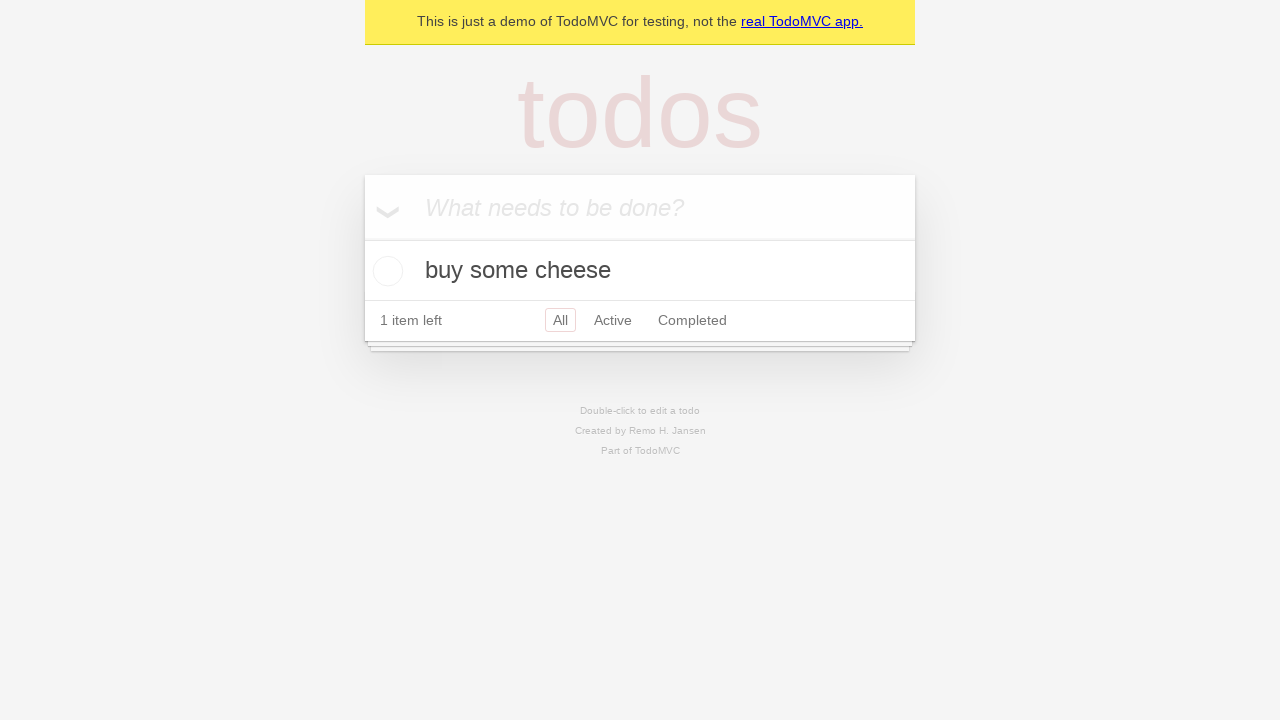

Filled todo input with 'feed the cat' on internal:attr=[placeholder="What needs to be done?"i]
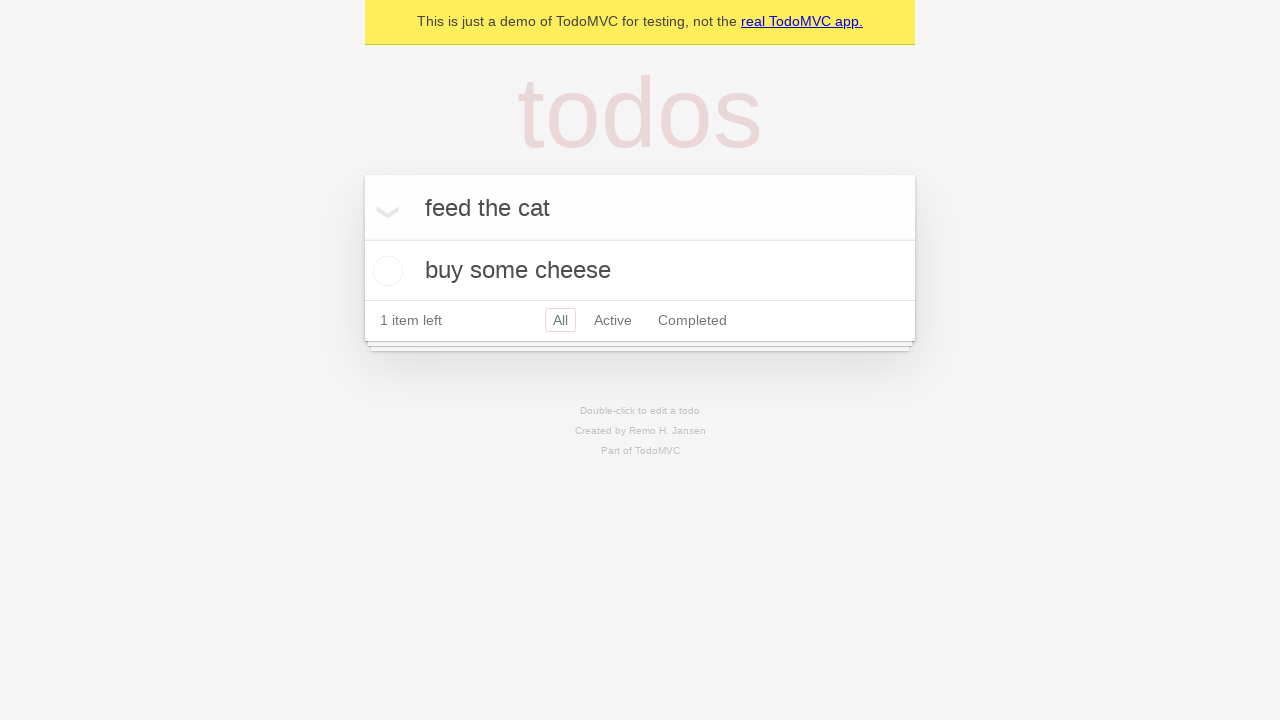

Pressed Enter to create second todo on internal:attr=[placeholder="What needs to be done?"i]
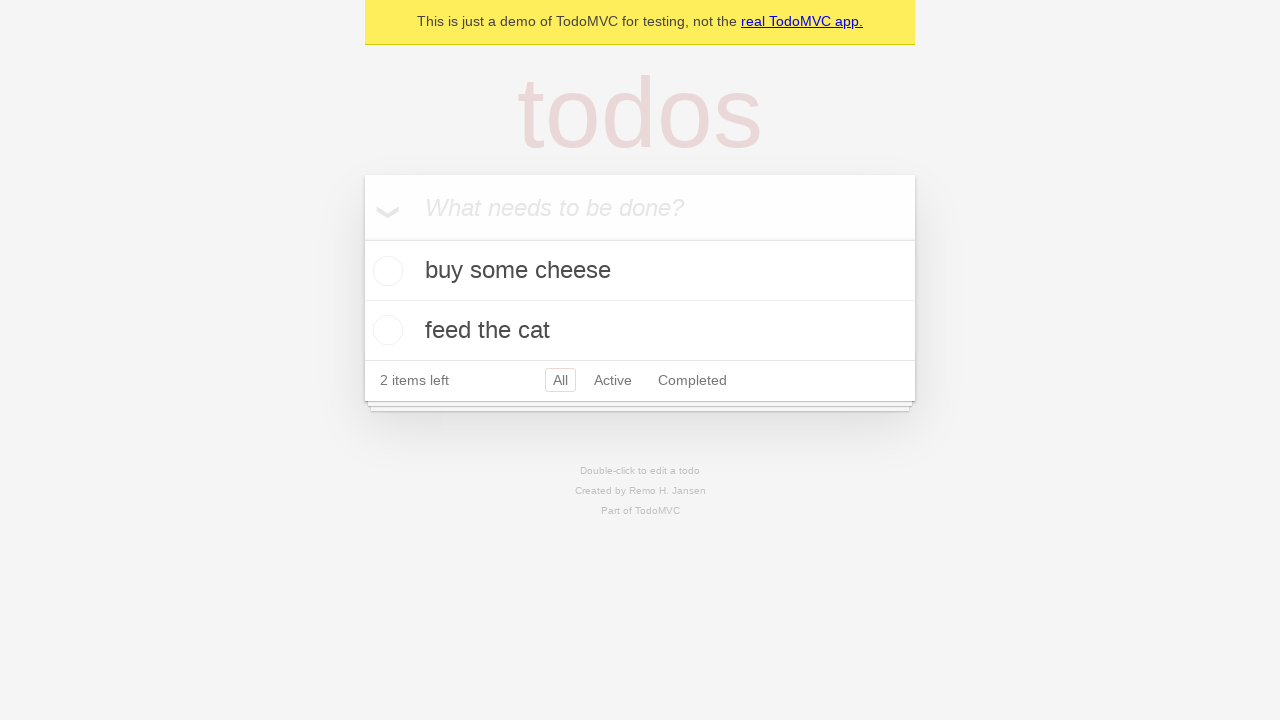

Filled todo input with 'book a doctors appointment' on internal:attr=[placeholder="What needs to be done?"i]
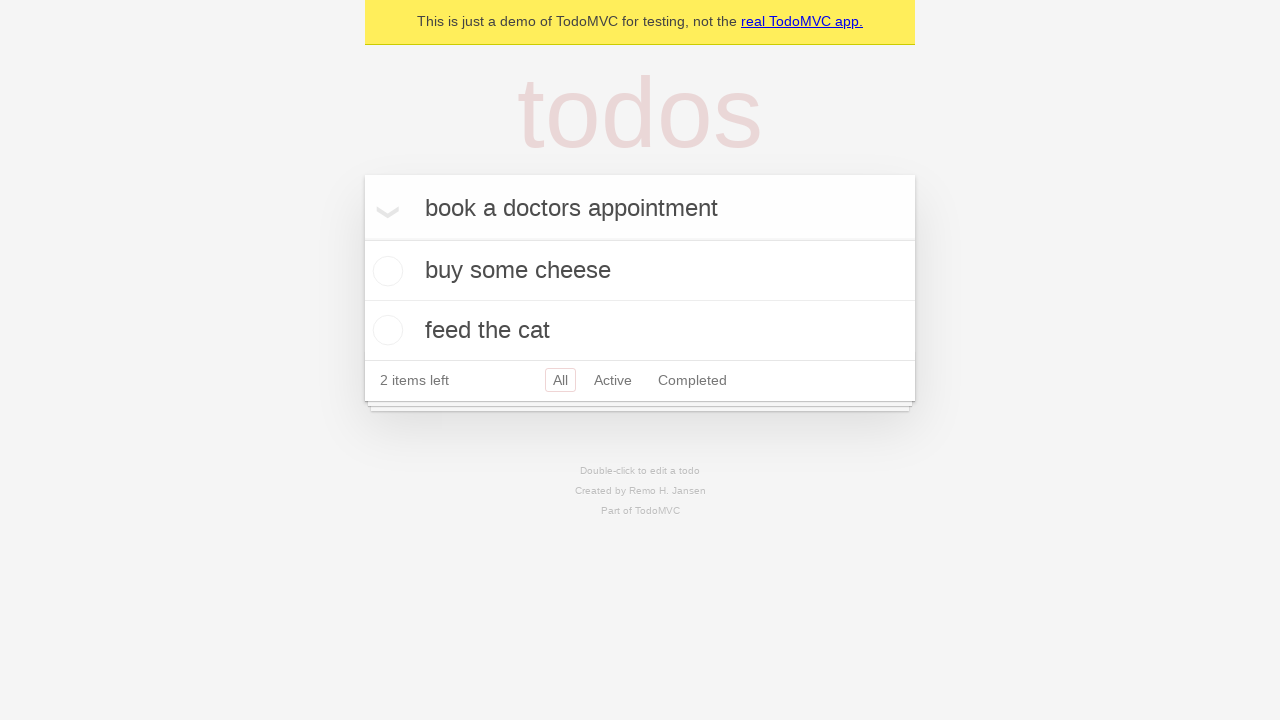

Pressed Enter to create third todo on internal:attr=[placeholder="What needs to be done?"i]
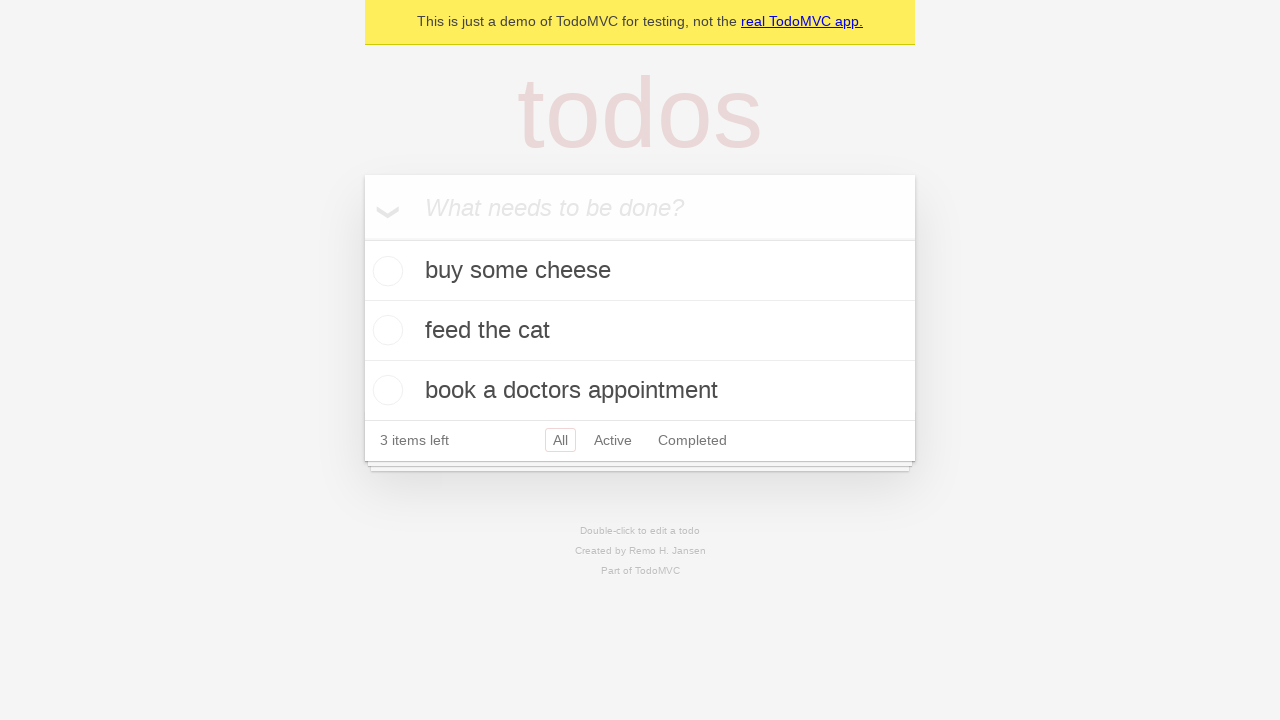

Double-clicked second todo item to enter edit mode at (640, 331) on internal:testid=[data-testid="todo-item"s] >> nth=1
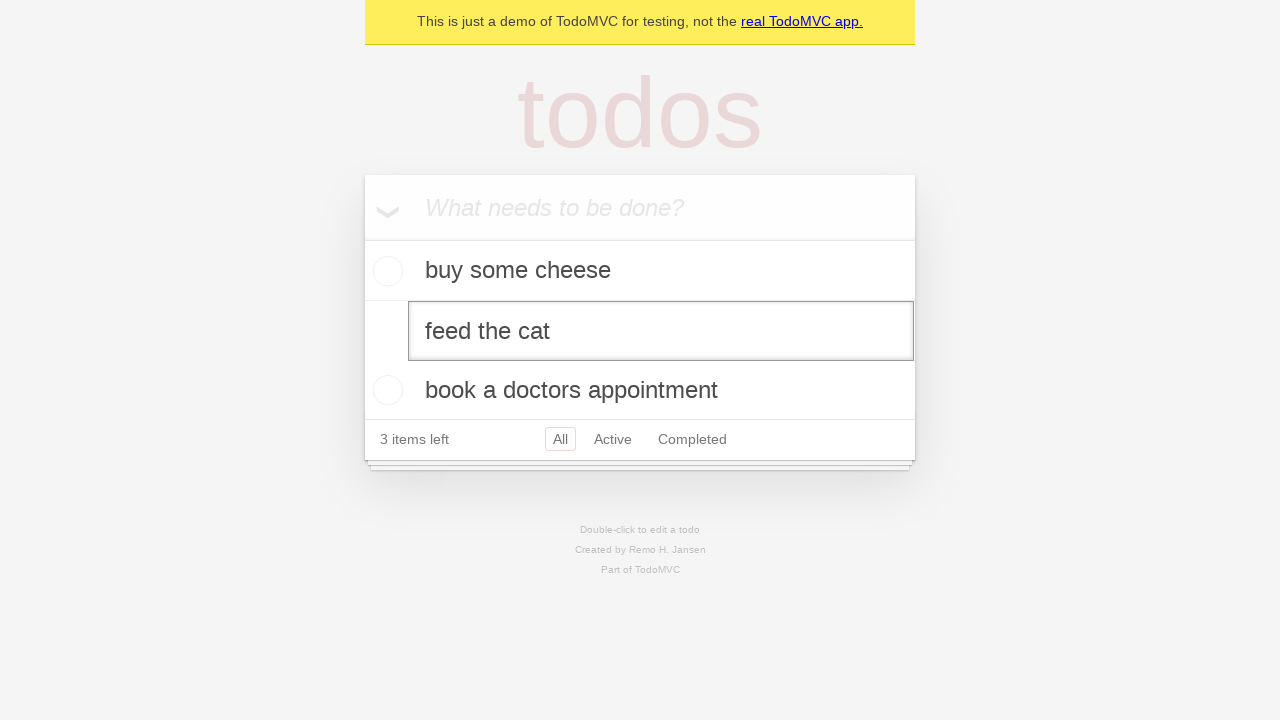

Filled edit field with text containing leading and trailing whitespace on internal:testid=[data-testid="todo-item"s] >> nth=1 >> internal:role=textbox[nam
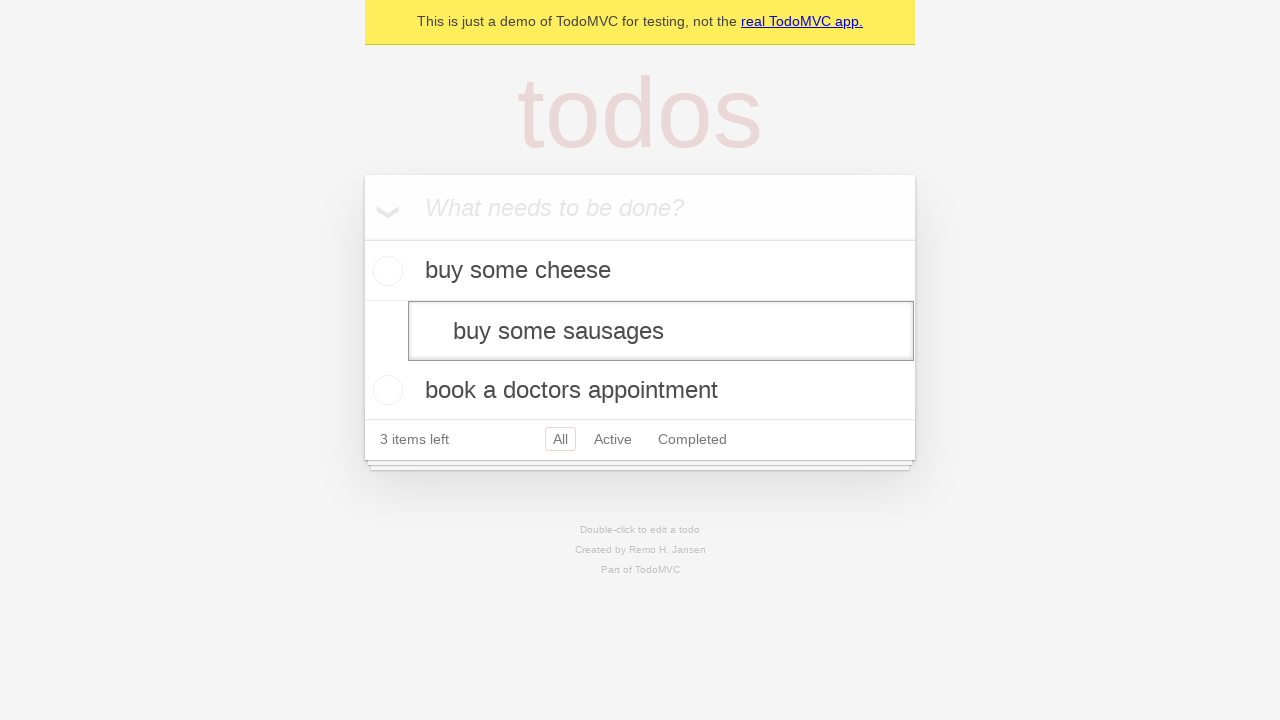

Pressed Enter to confirm edited todo text (should be trimmed) on internal:testid=[data-testid="todo-item"s] >> nth=1 >> internal:role=textbox[nam
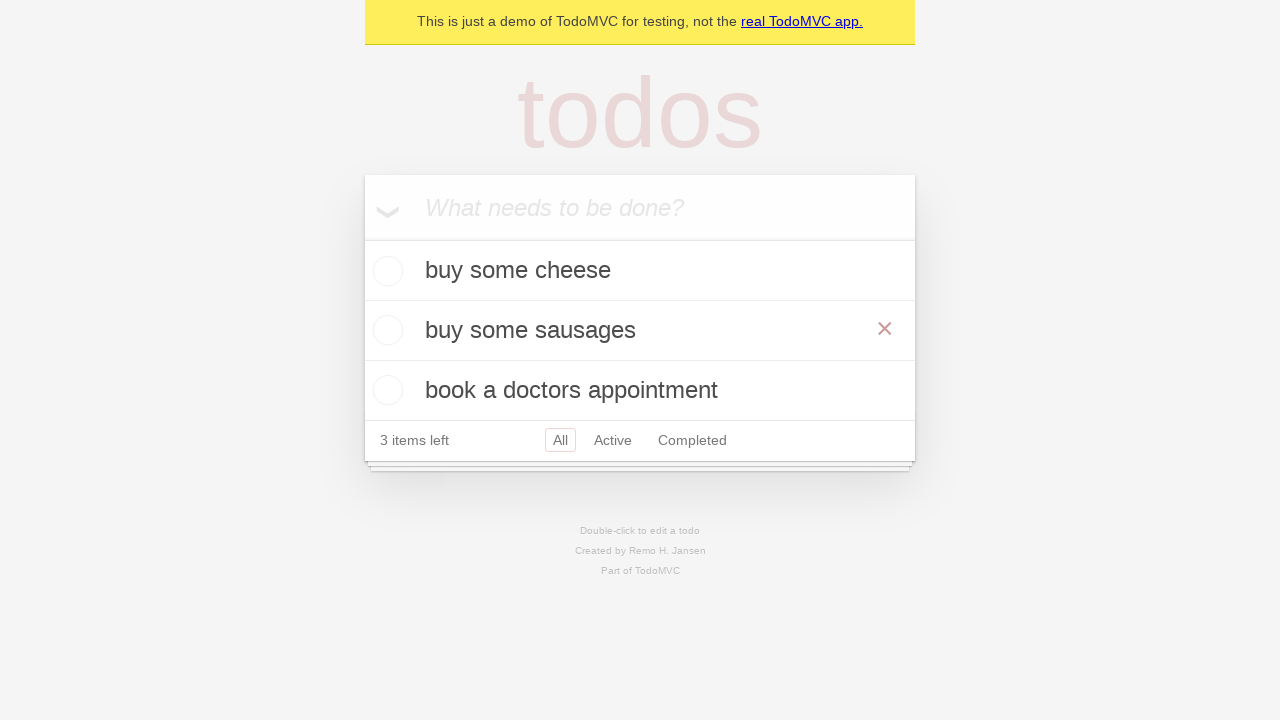

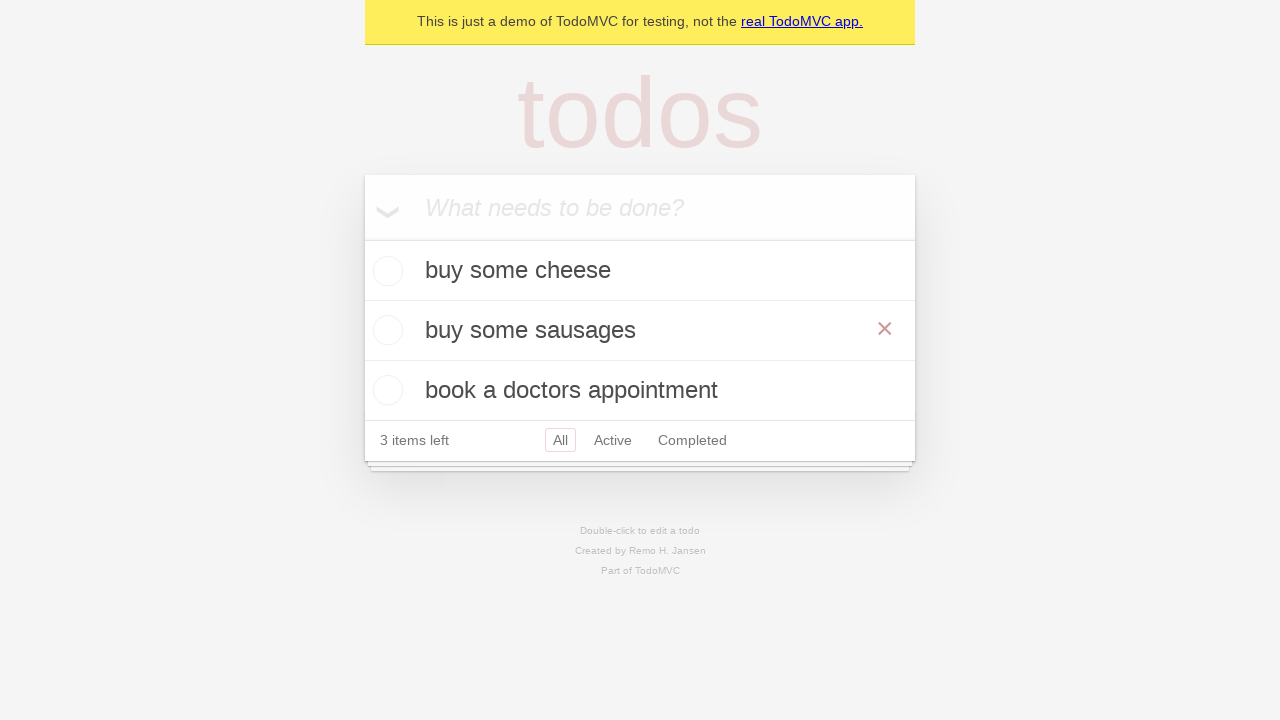